Tests alert popup handling by clicking a button that triggers an alert and accepting it

Starting URL: https://www.automationtesting.co.uk/popups.html

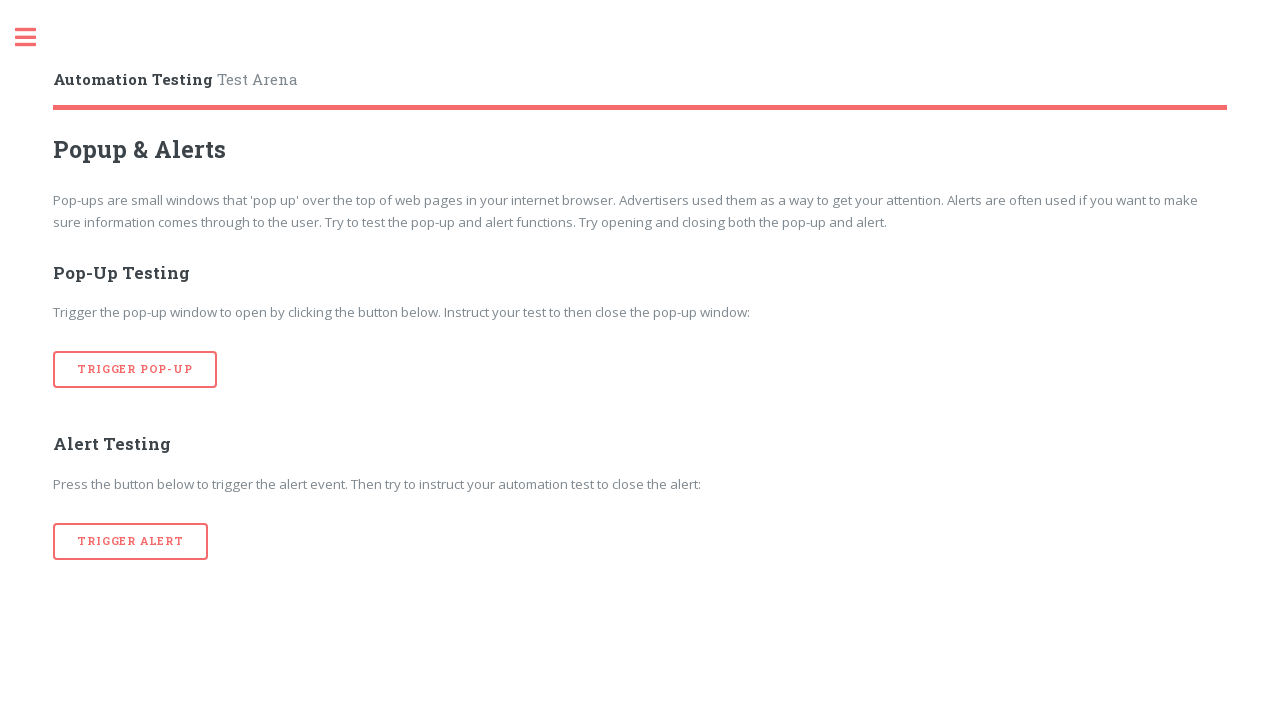

Clicked button that triggers the alert popup at (131, 541) on xpath=//button[@onclick='alertTrigger()']
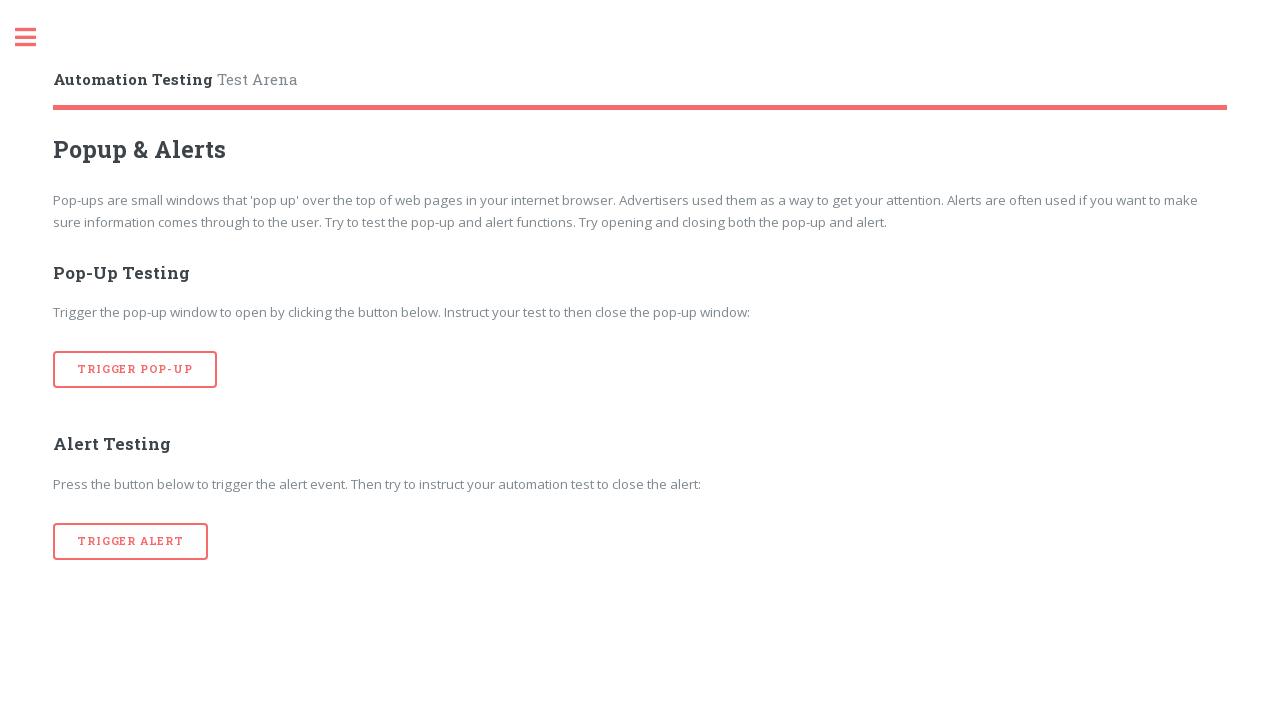

Set up dialog handler to accept alert popups
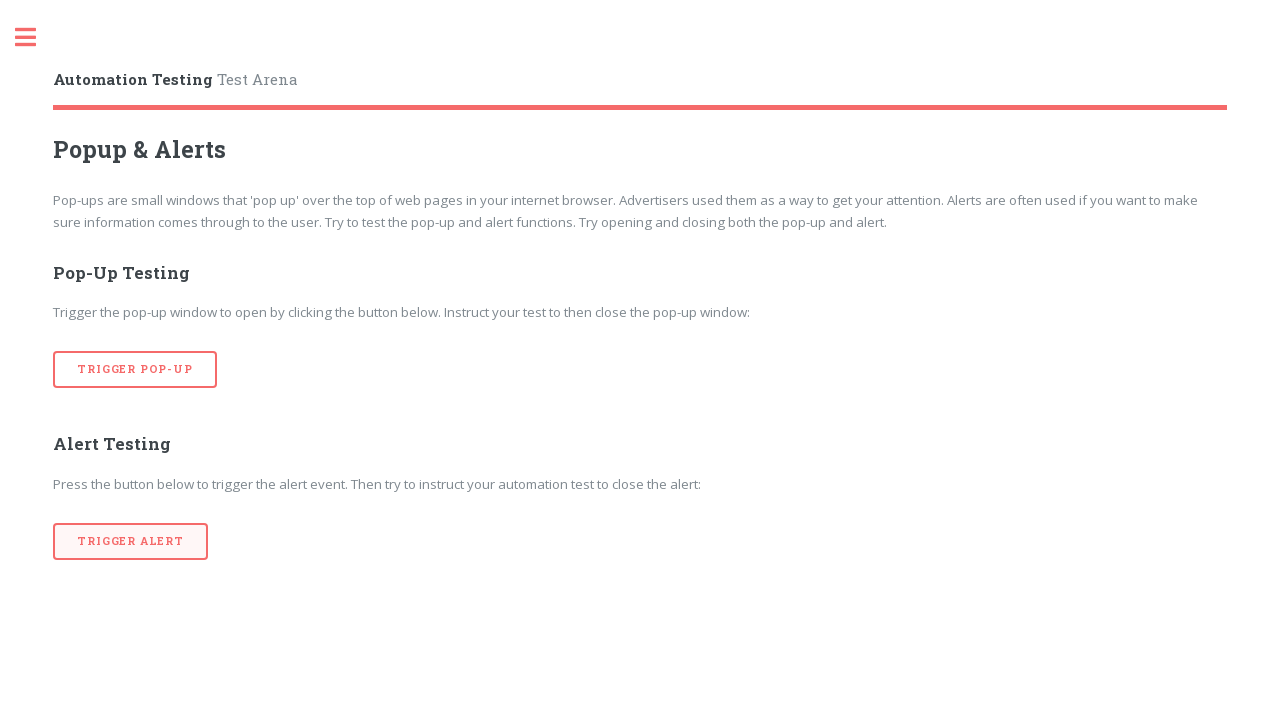

Clicked button again to trigger alert with handler active at (131, 541) on xpath=//button[@onclick='alertTrigger()']
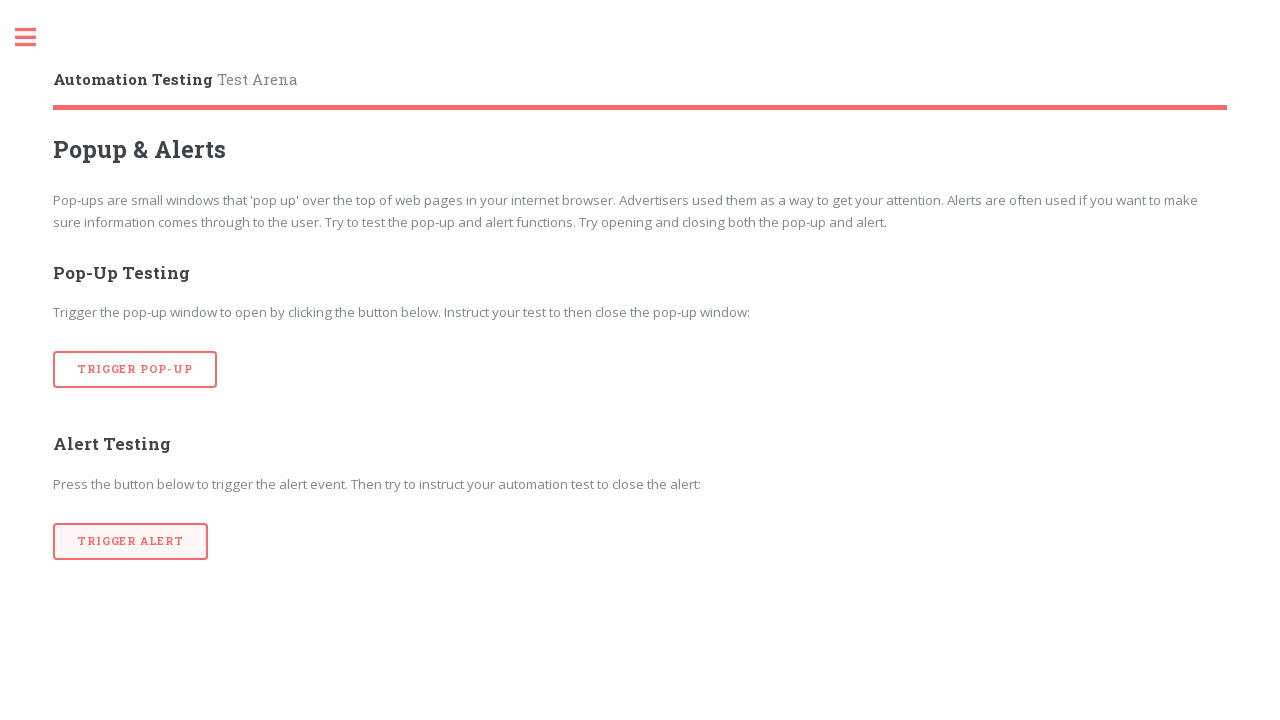

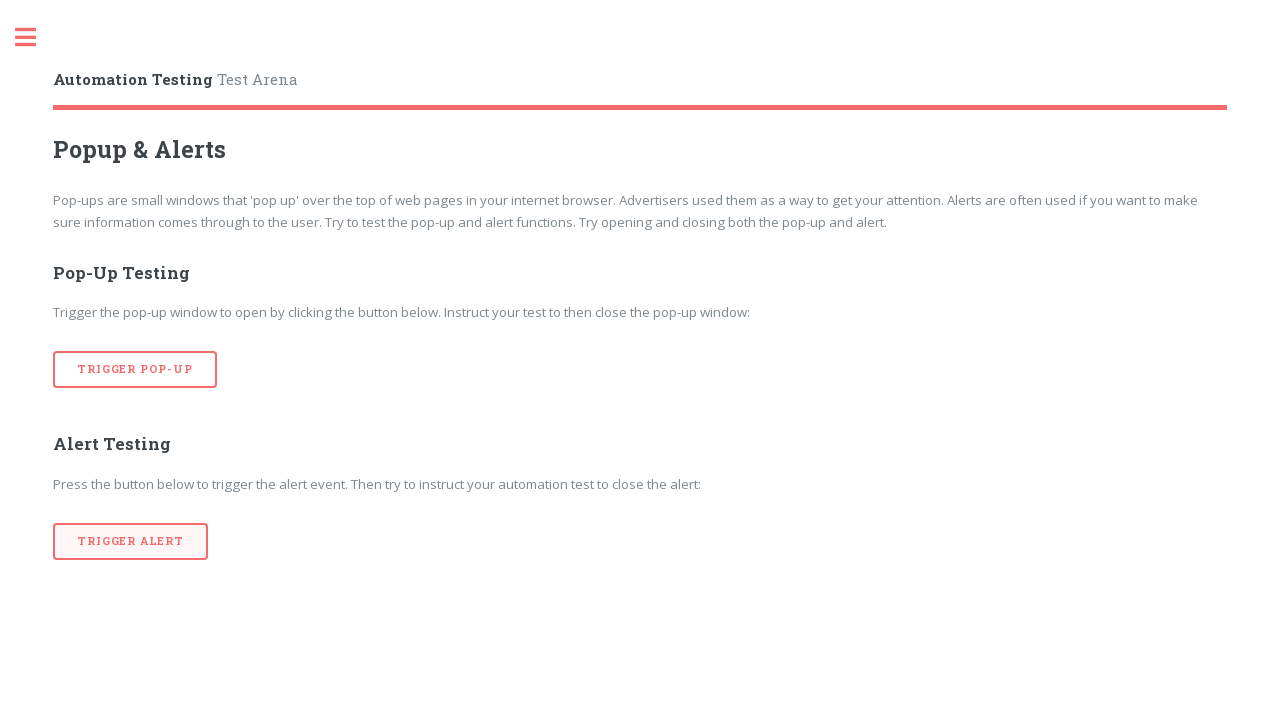